Tests form validation with invalid single character in directivo field, expecting error message

Starting URL: https://elenarivero.github.io/Ejercicio2/index.html

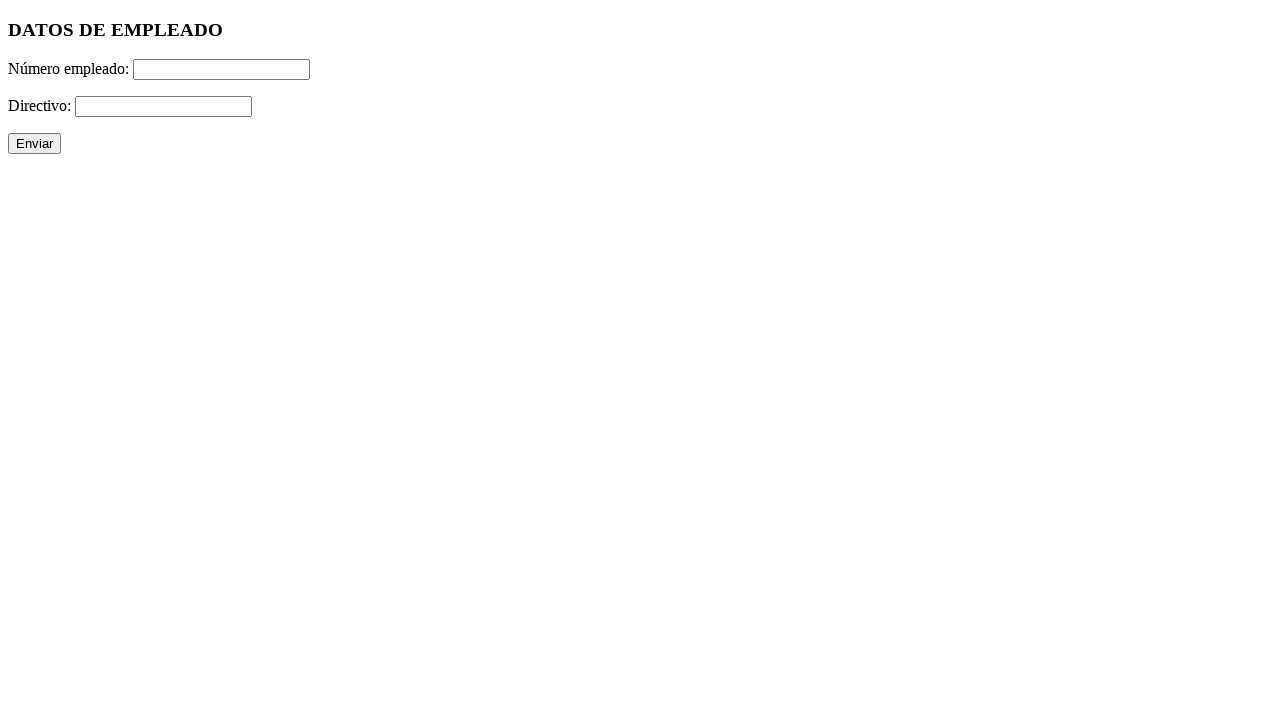

Filled employee number field with '123' on #numero
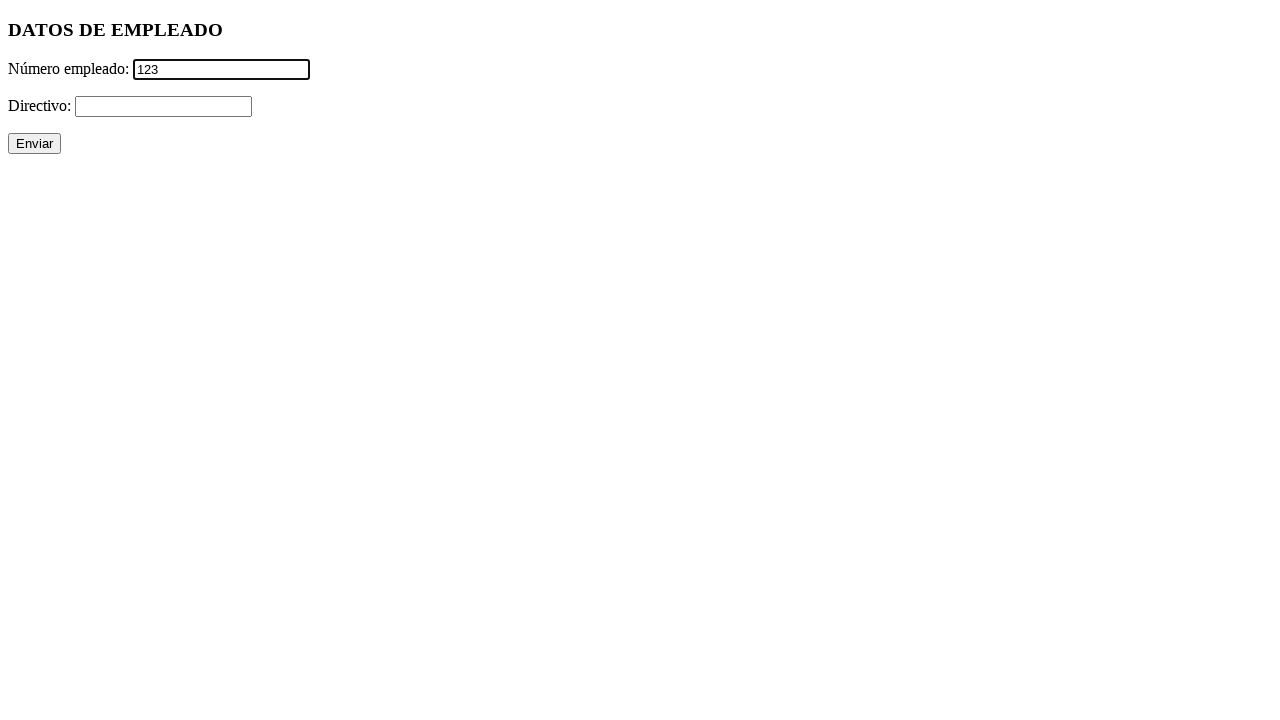

Filled directivo field with invalid single character '#' on #directivo
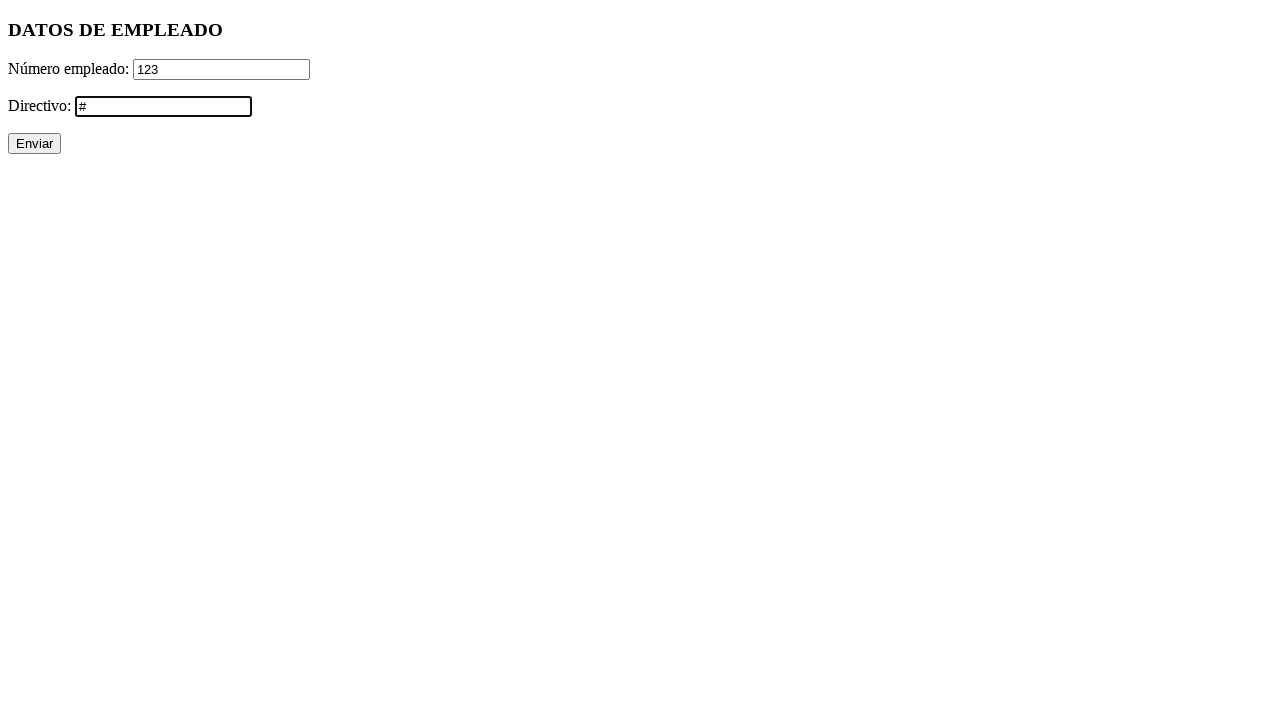

Clicked submit button at (34, 144) on xpath=//p/input[@type='submit']
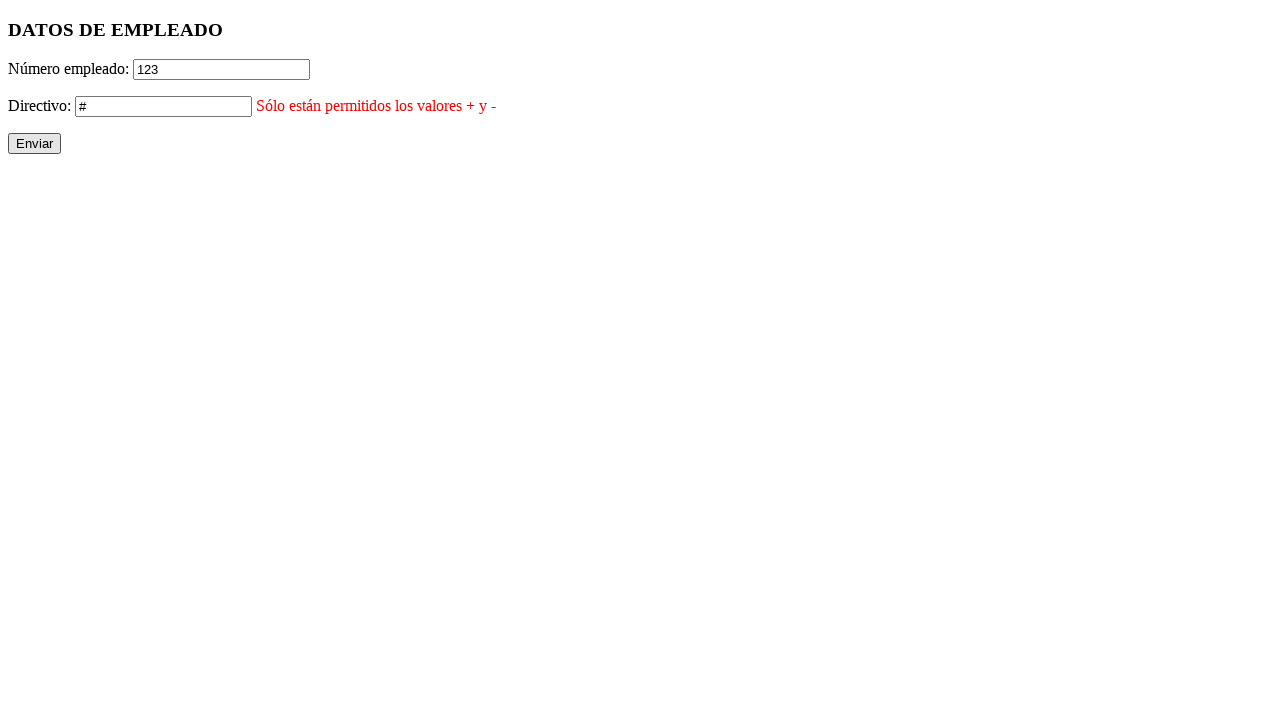

Error message for directivo field appeared
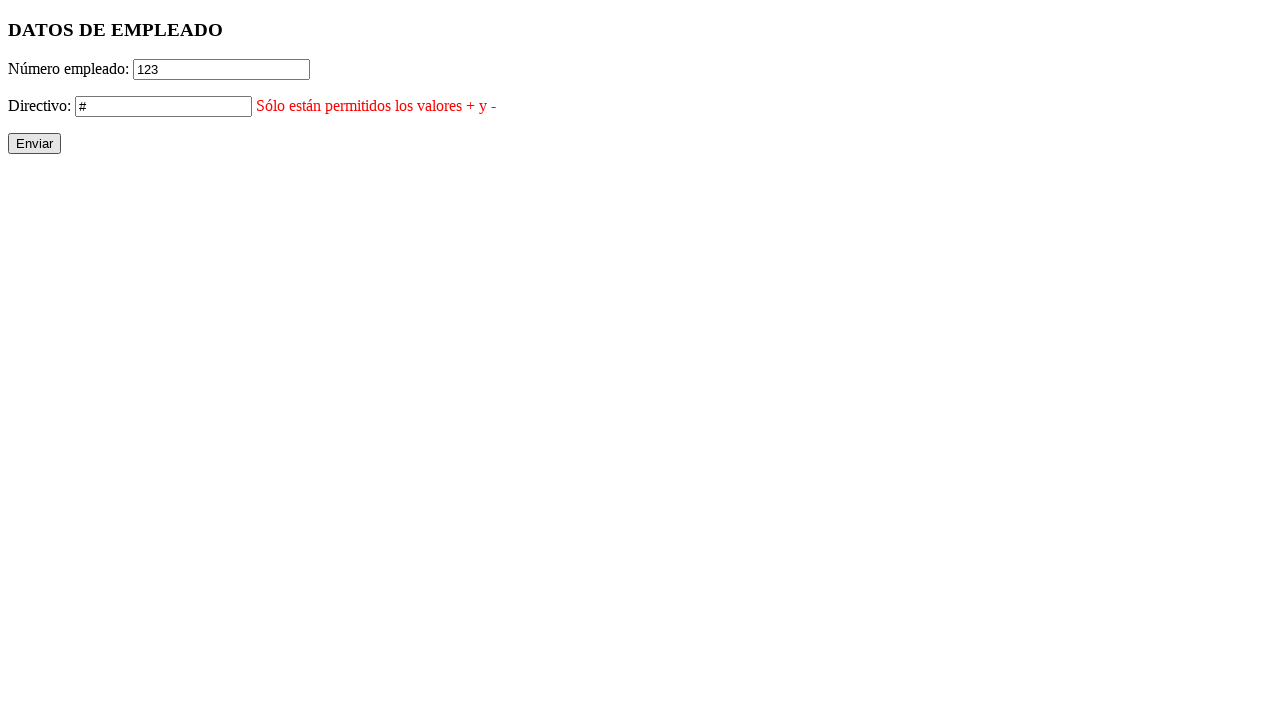

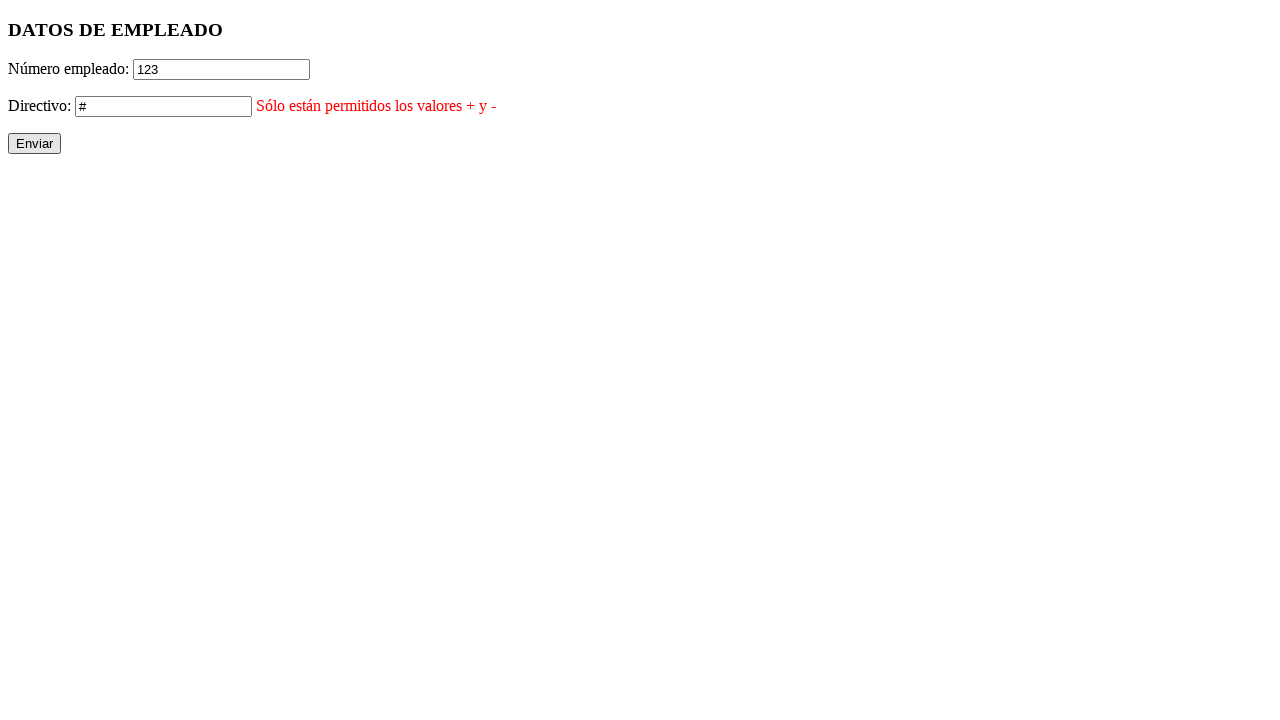